Navigates to documentation pages that should contain images and verifies that image elements are present on the page.

Starting URL: https://dmontgomery40.github.io/agro-rag-engine/features/learning-reranker

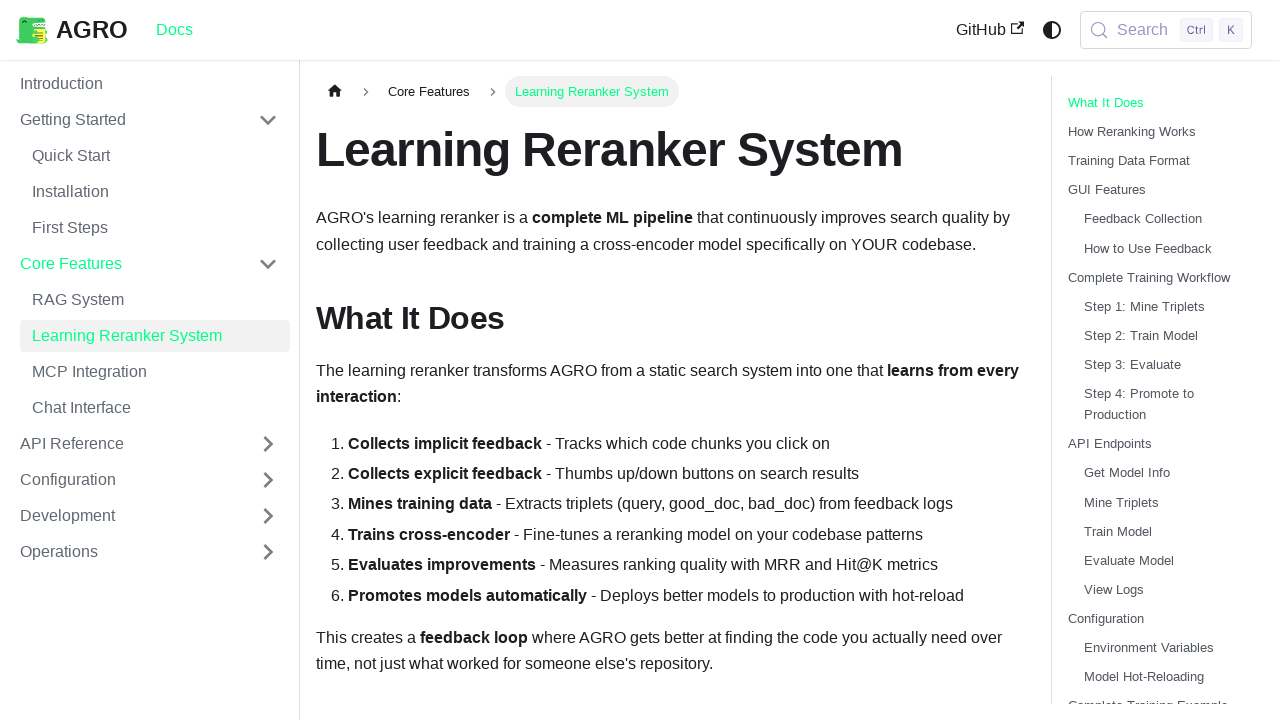

Waited for learning-reranker page to reach domcontentloaded state
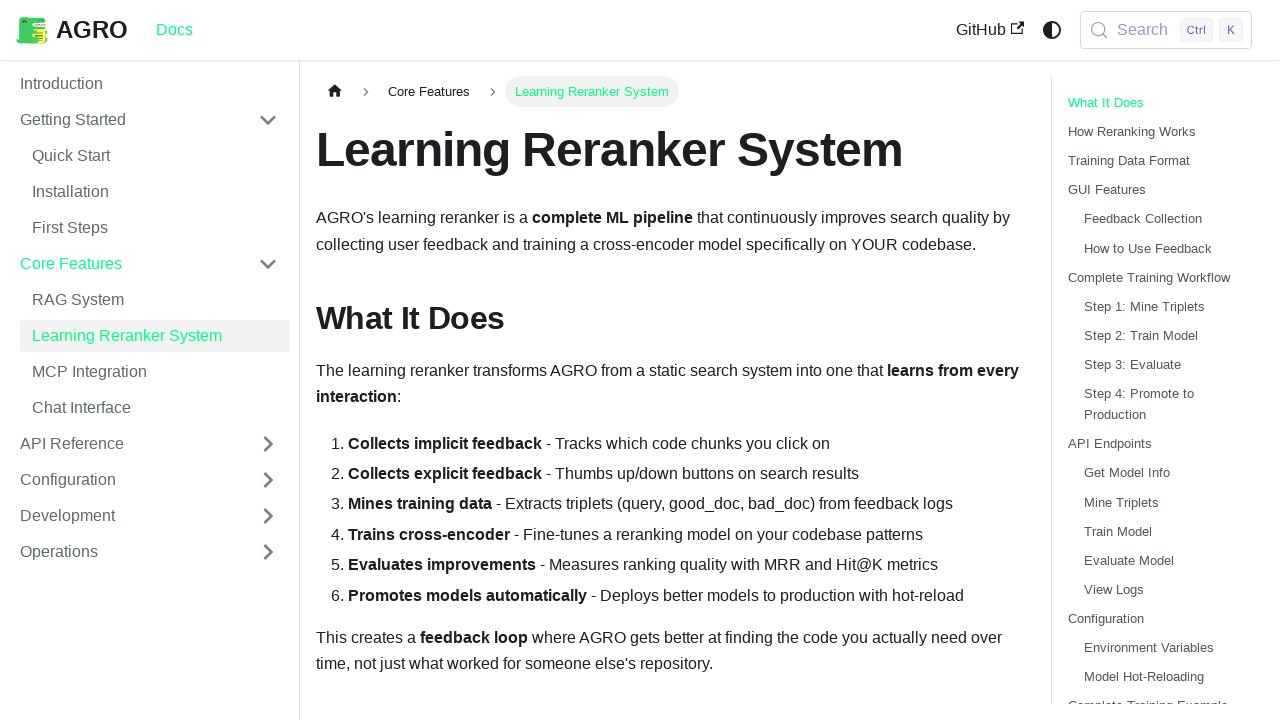

Located all image elements on learning-reranker page
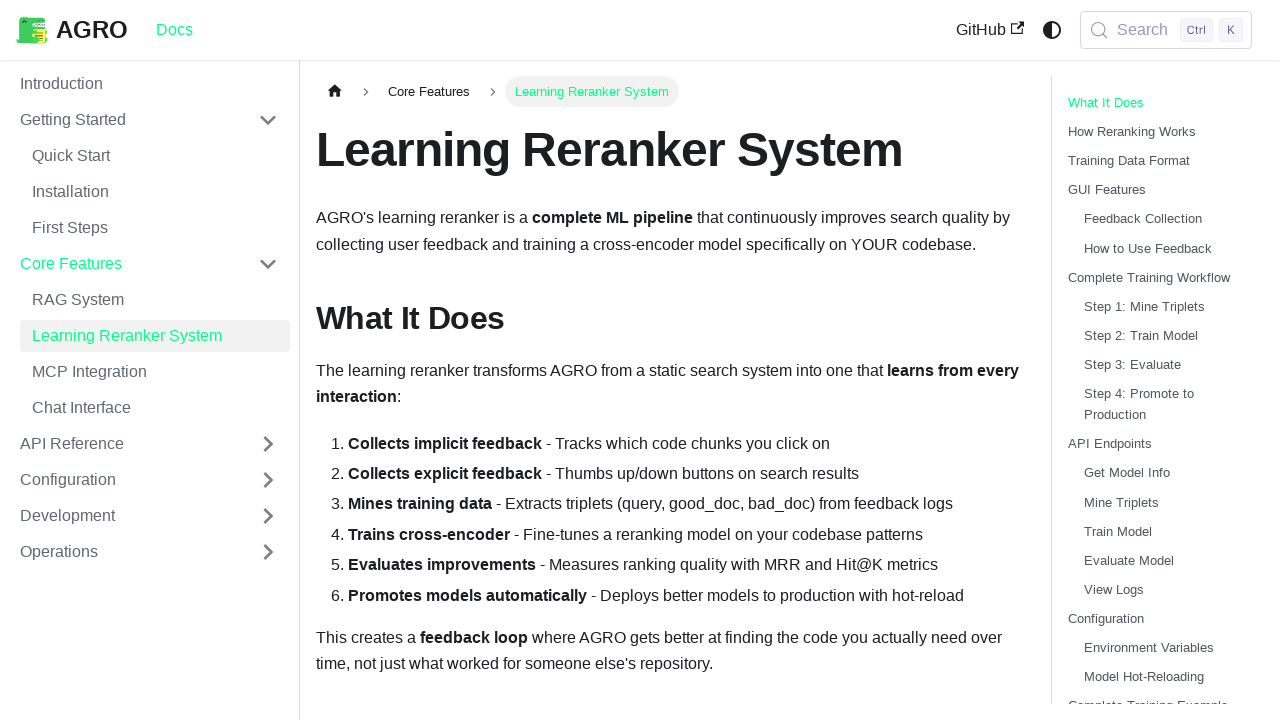

Counted 4 images on learning-reranker page
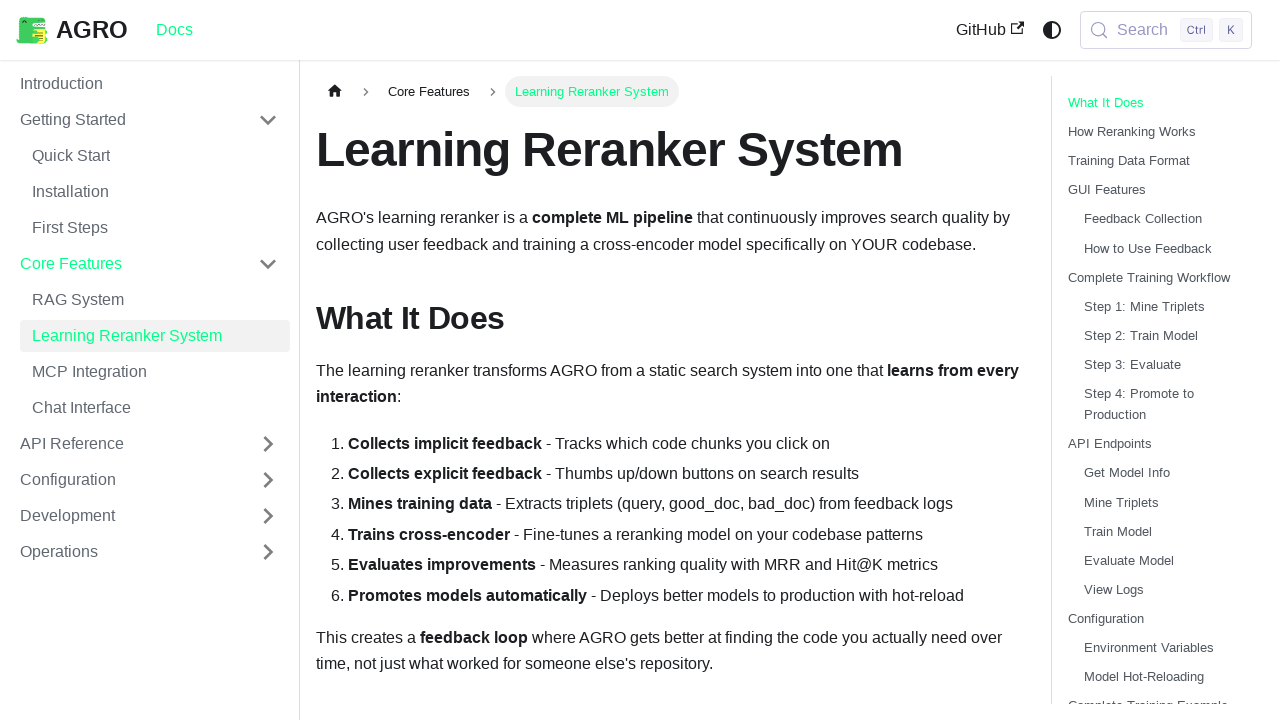

Navigated to performance configuration page
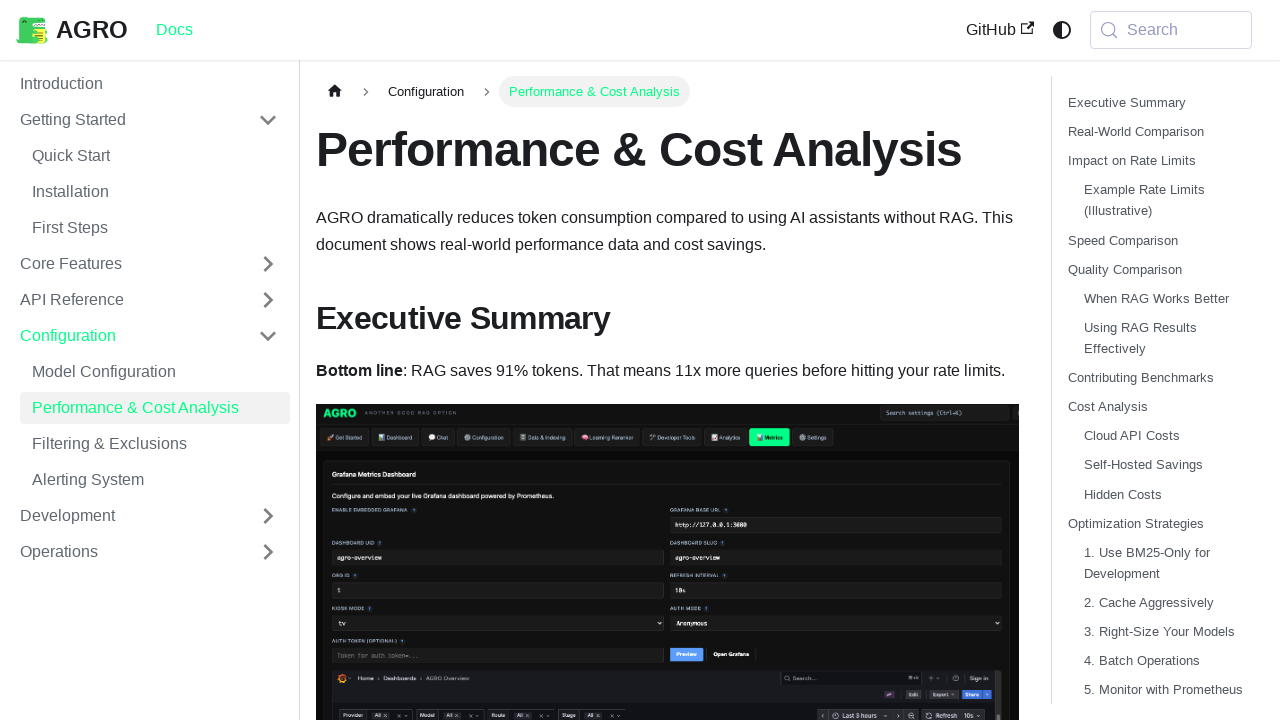

Located all image elements on performance configuration page
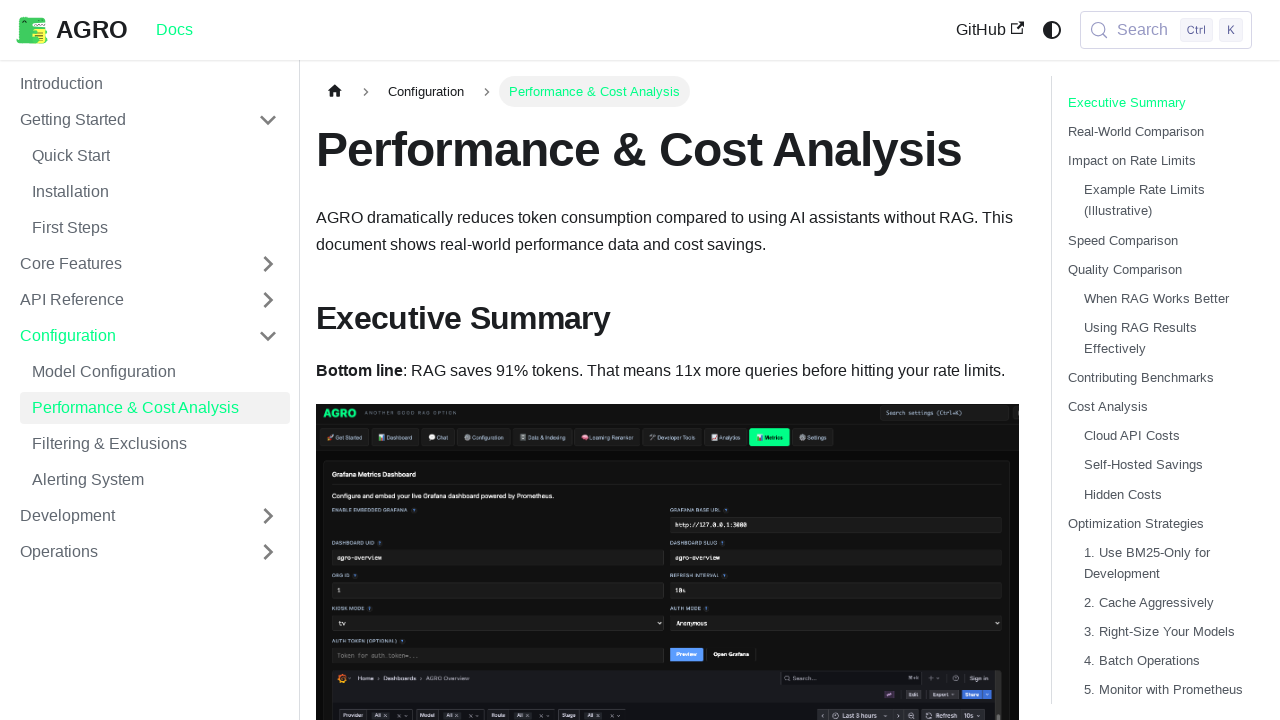

Counted 2 images on performance configuration page
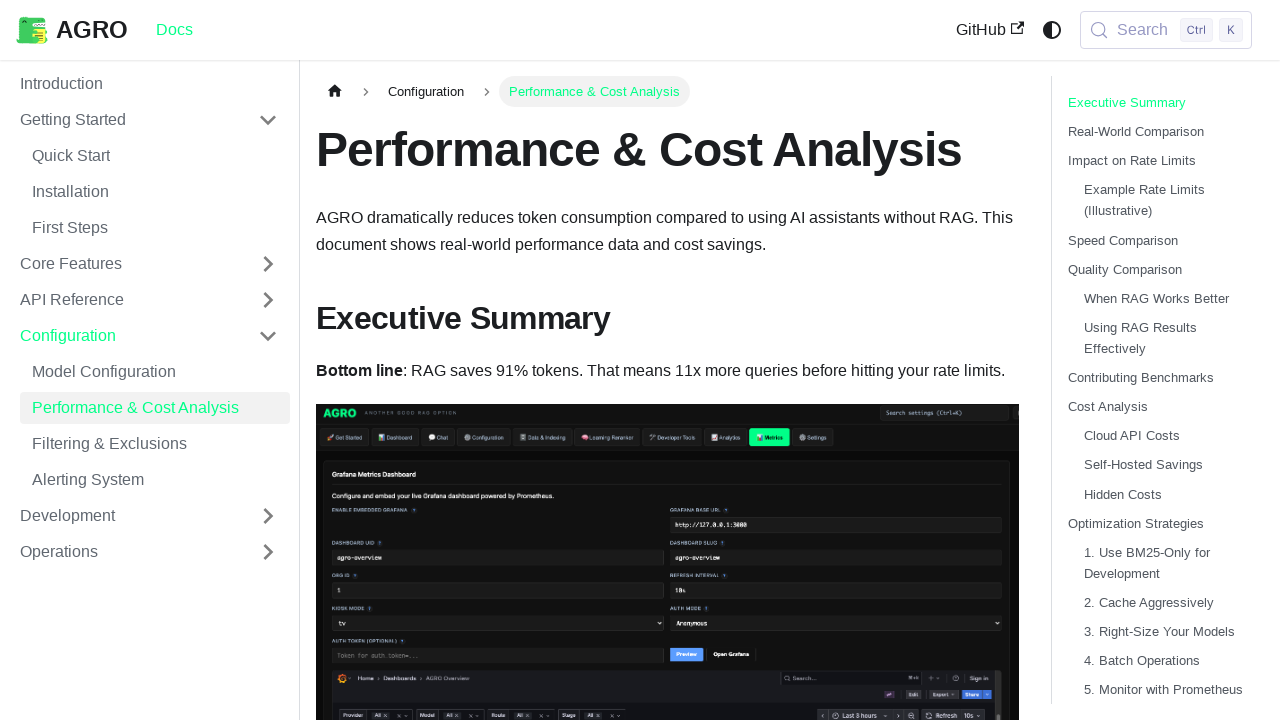

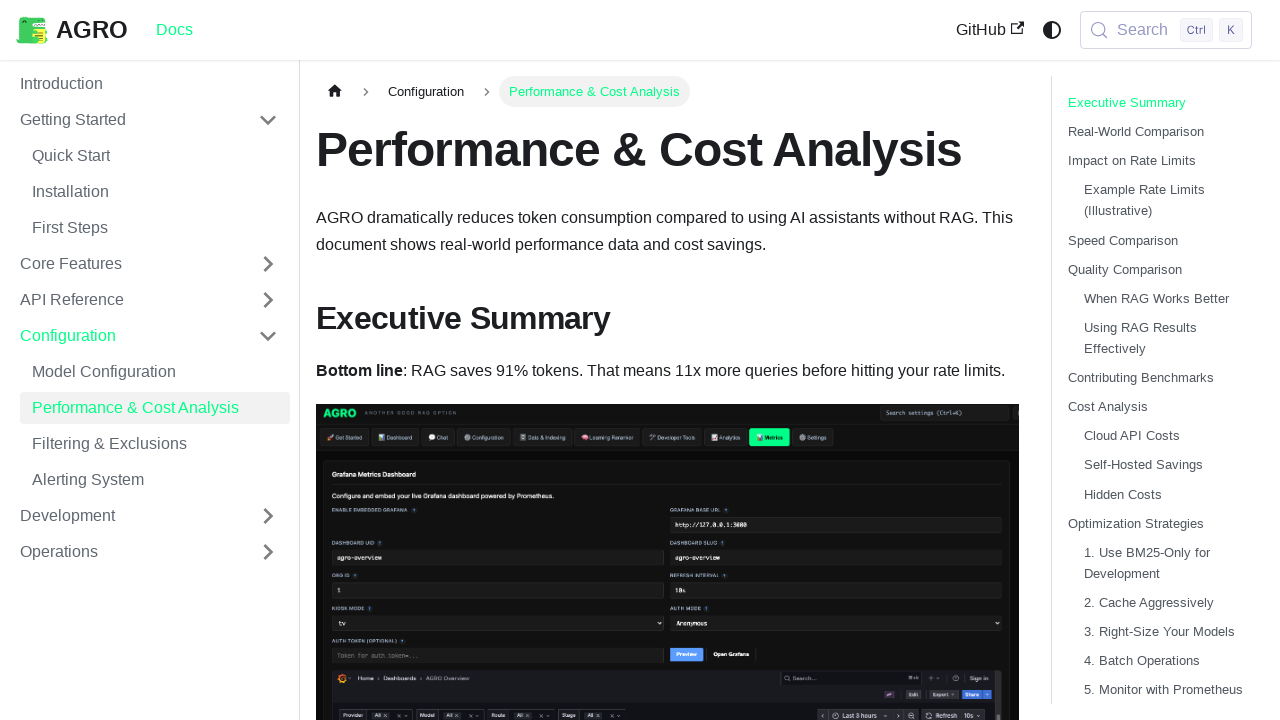